Tests window handling by clicking a link that opens a new window, verifying content in both windows, and switching between them

Starting URL: https://the-internet.herokuapp.com/windows

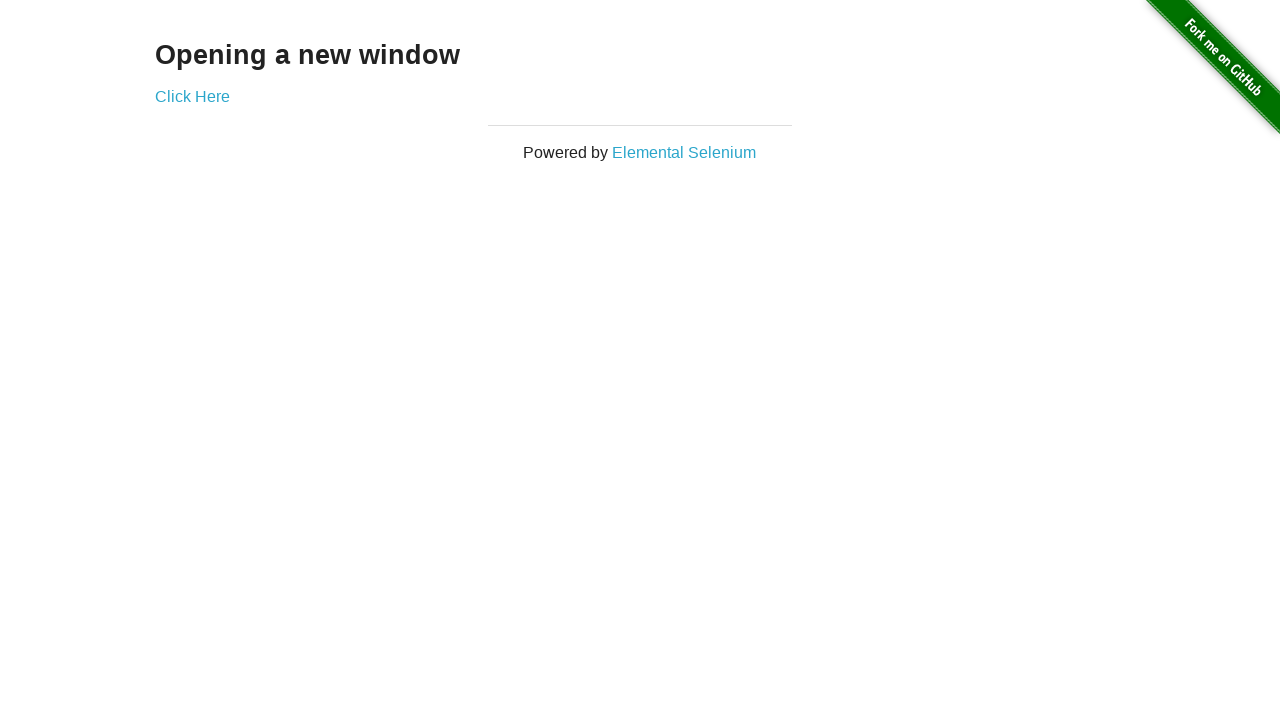

Verified 'Opening a new window' text is visible on the page
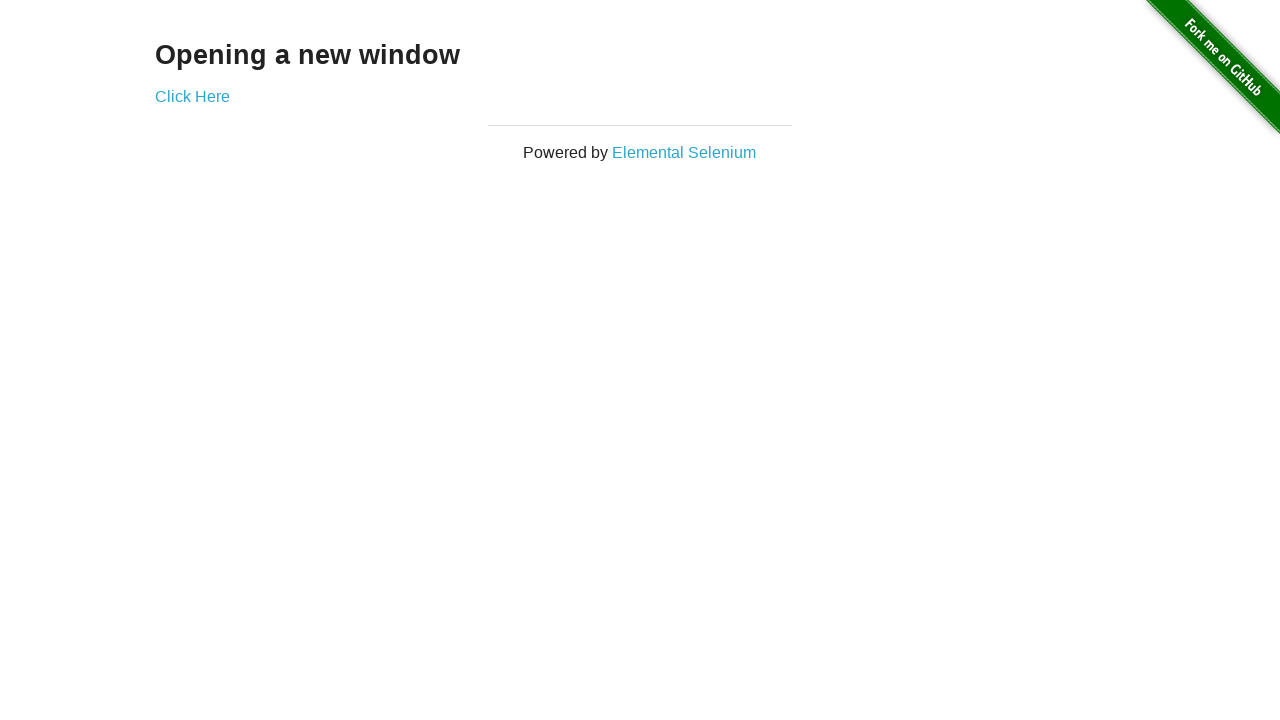

Verified page title contains 'The Internet'
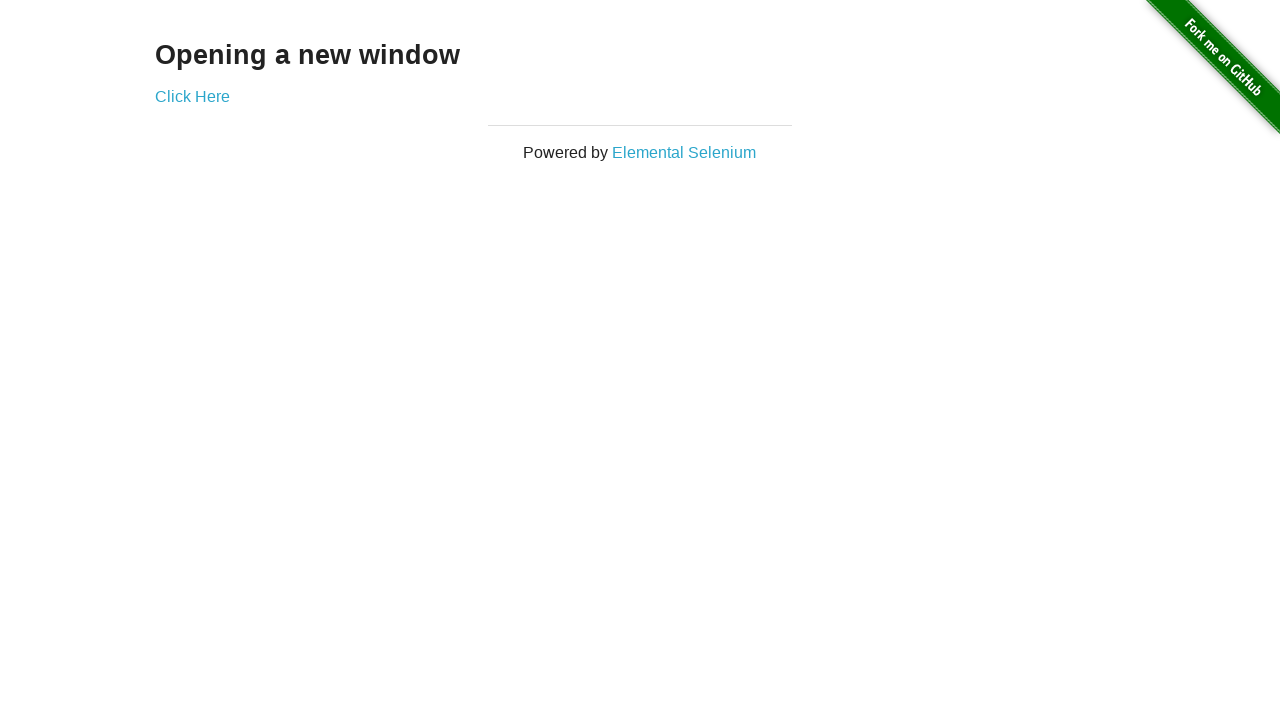

Clicked 'Click Here' link and new window opened at (192, 96) on text='Click Here'
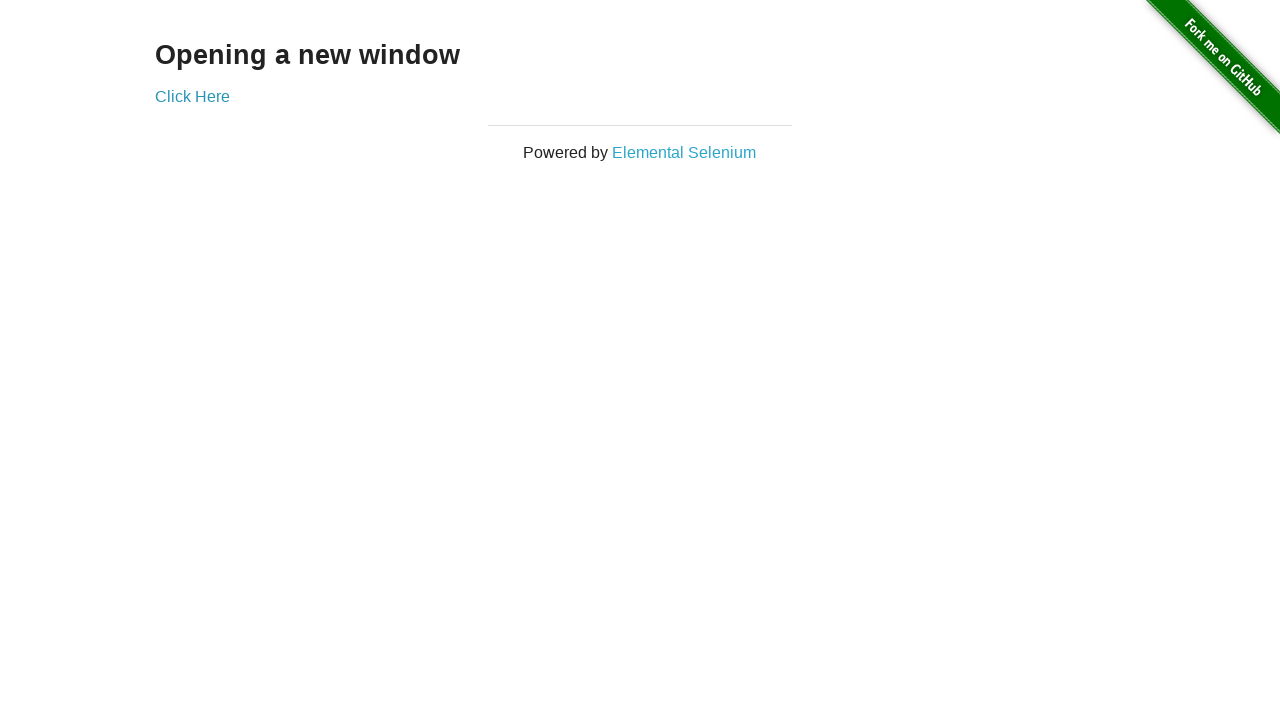

Verified new window title is 'New Window'
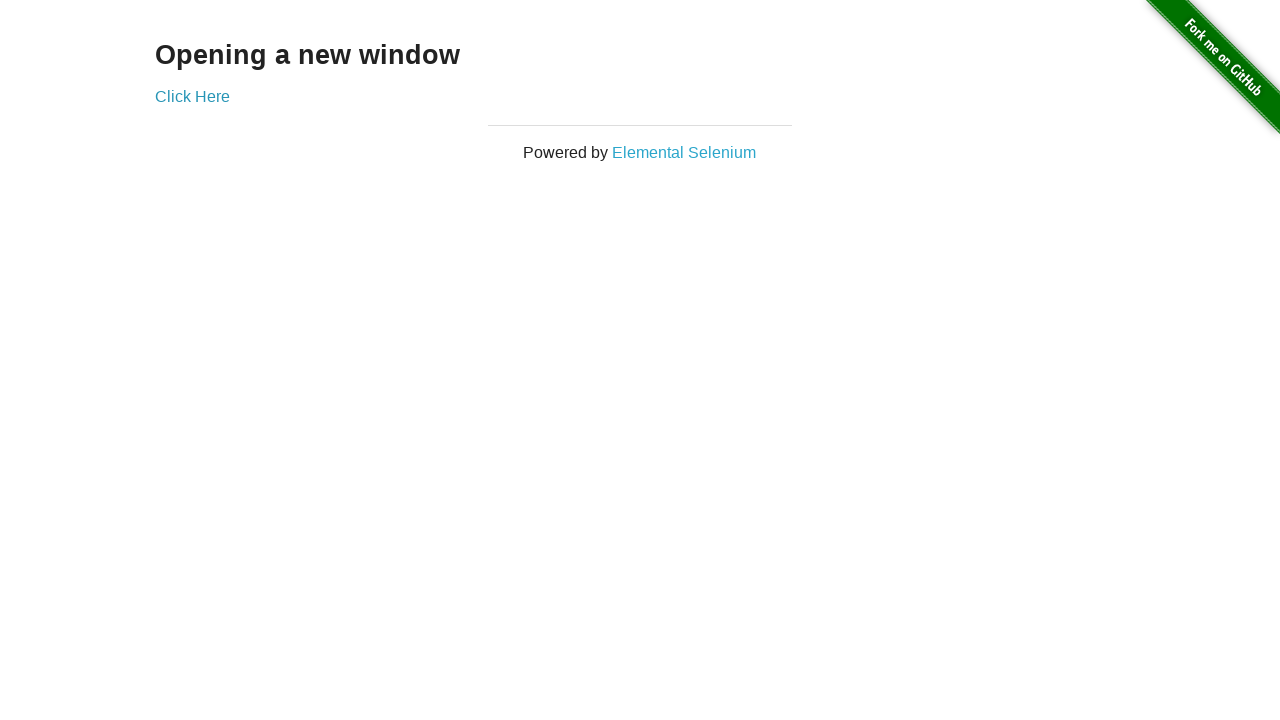

Verified h3 heading is visible in new window
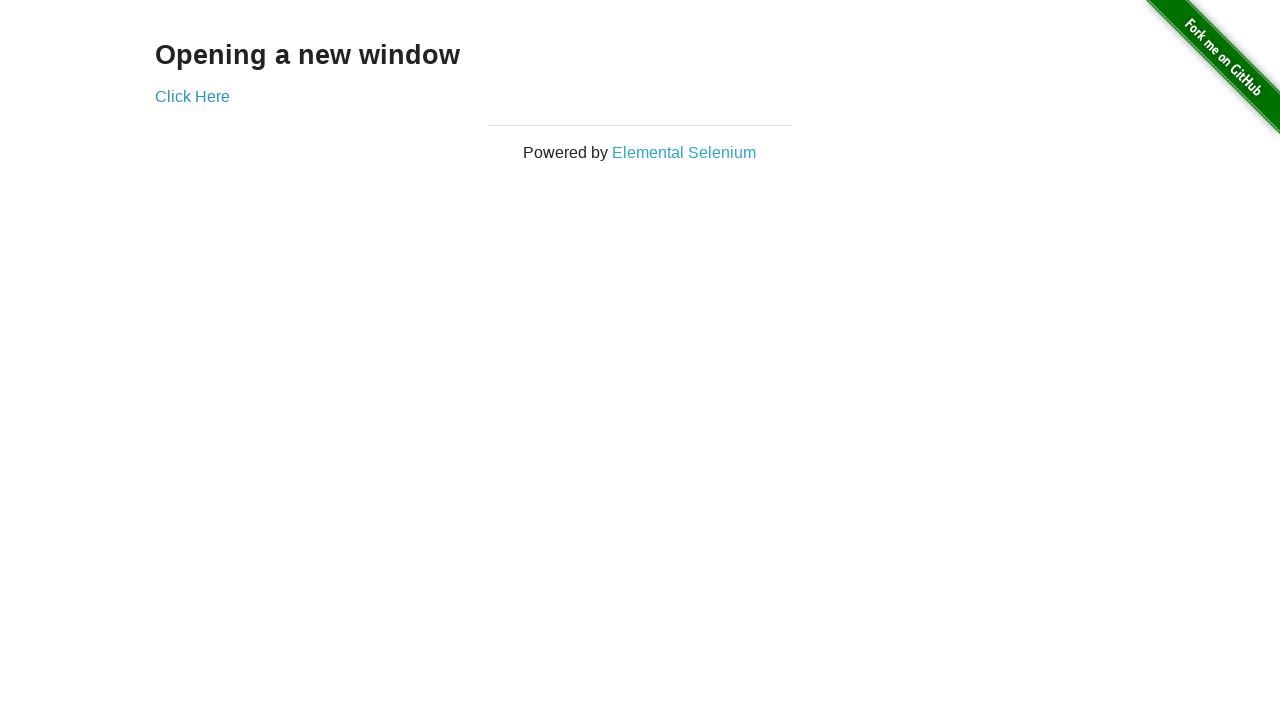

Verified 'New Window' text is displayed in h3 heading
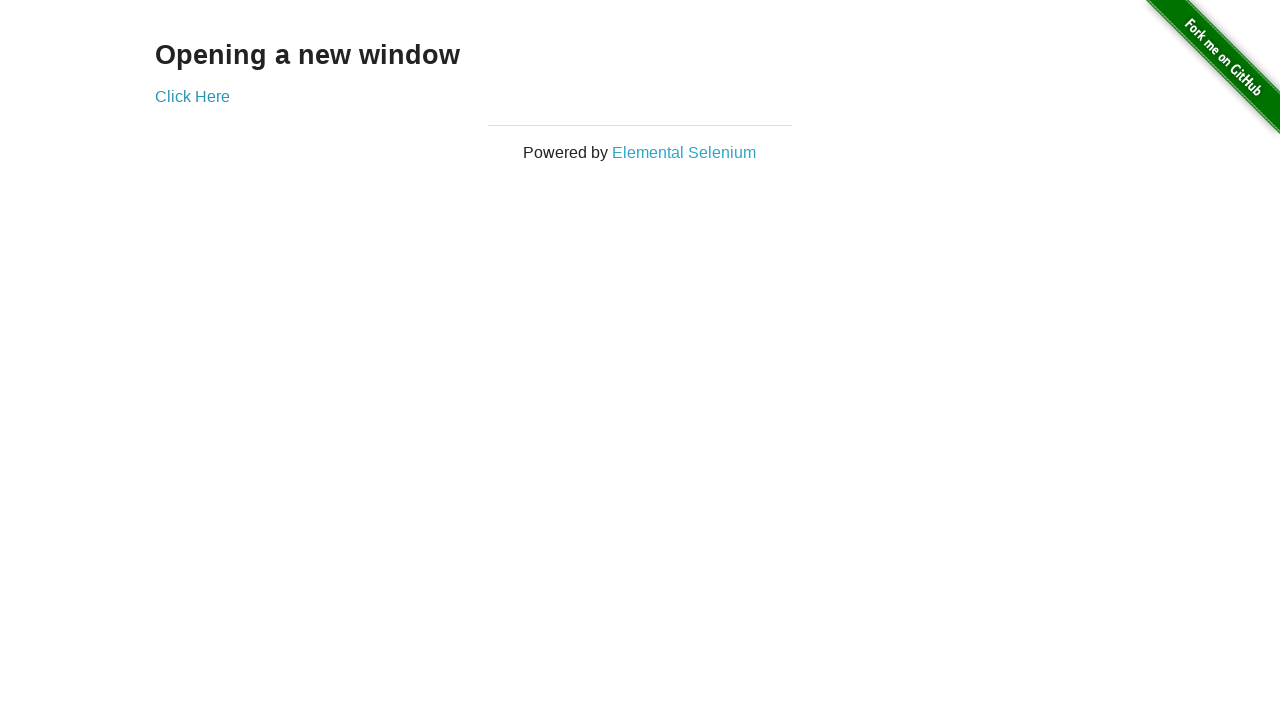

Switched back to original window
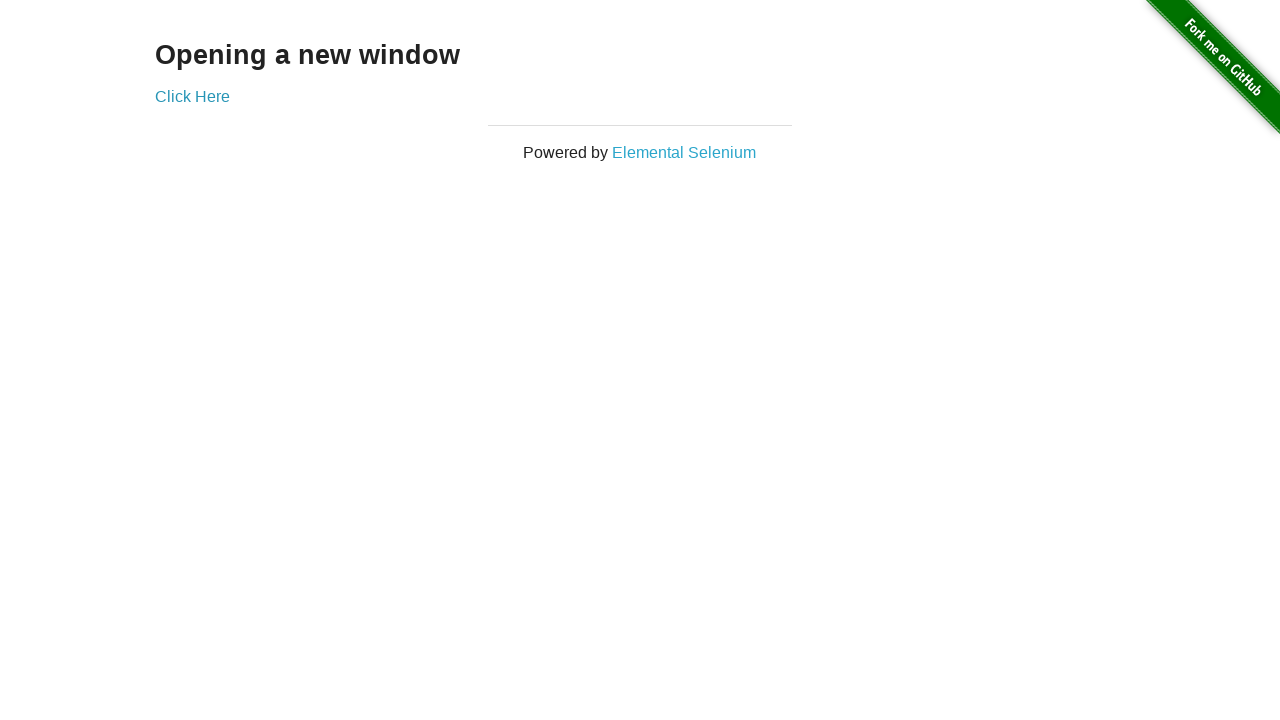

Verified original window title is 'The Internet'
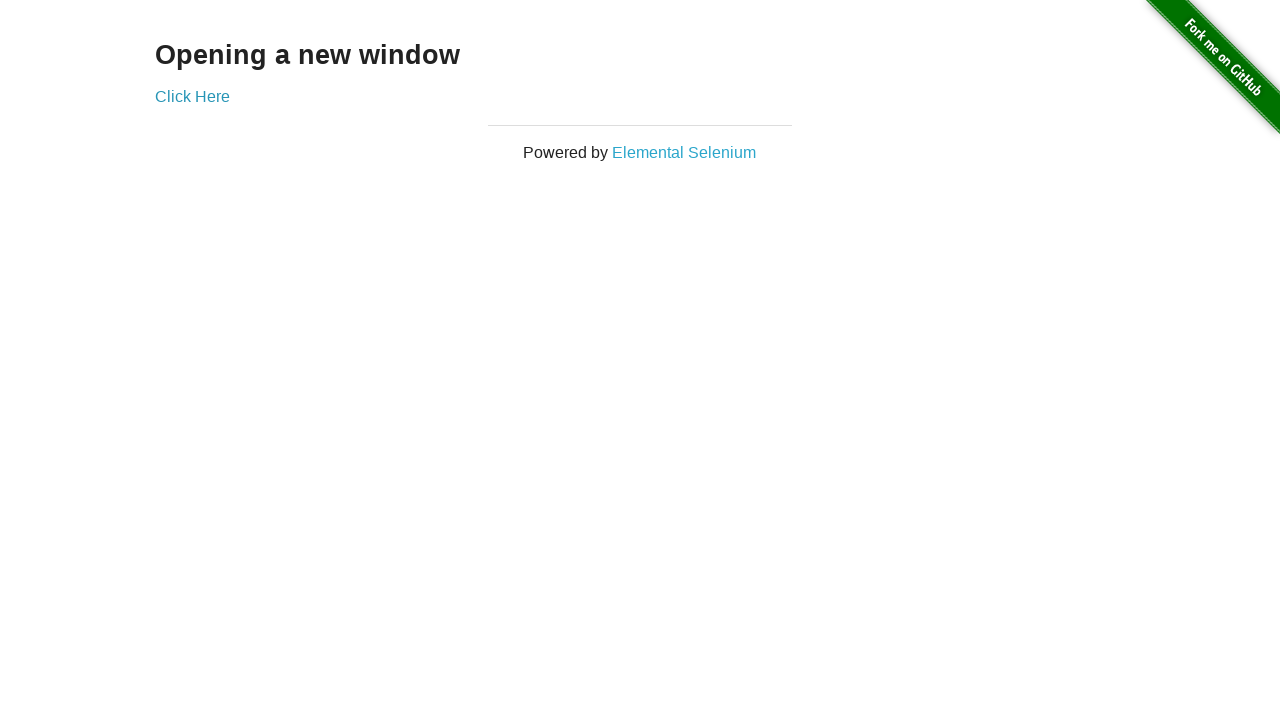

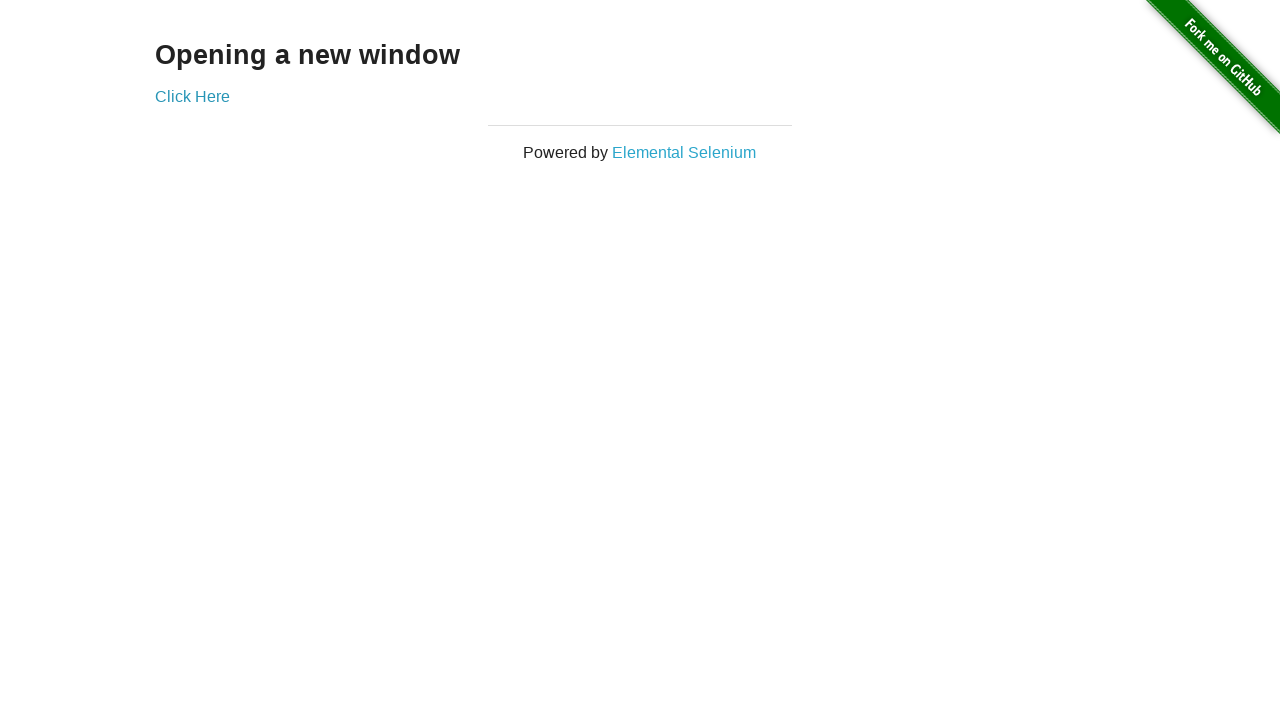